Tests e-commerce cart functionality by adding a product to cart, verifying the confirmation alert, navigating to cart, and removing the product

Starting URL: https://demoblaze.com/index.html

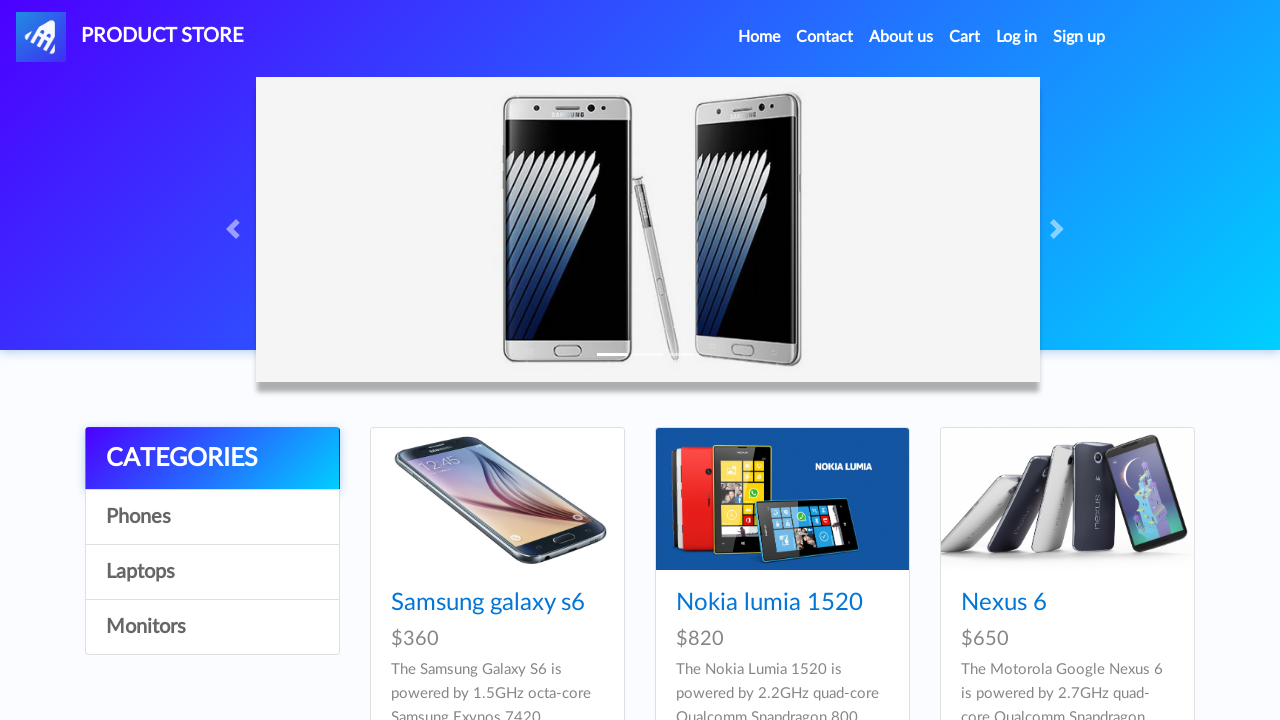

Clicked on Samsung galaxy s6 product at (488, 603) on text=Samsung galaxy s6
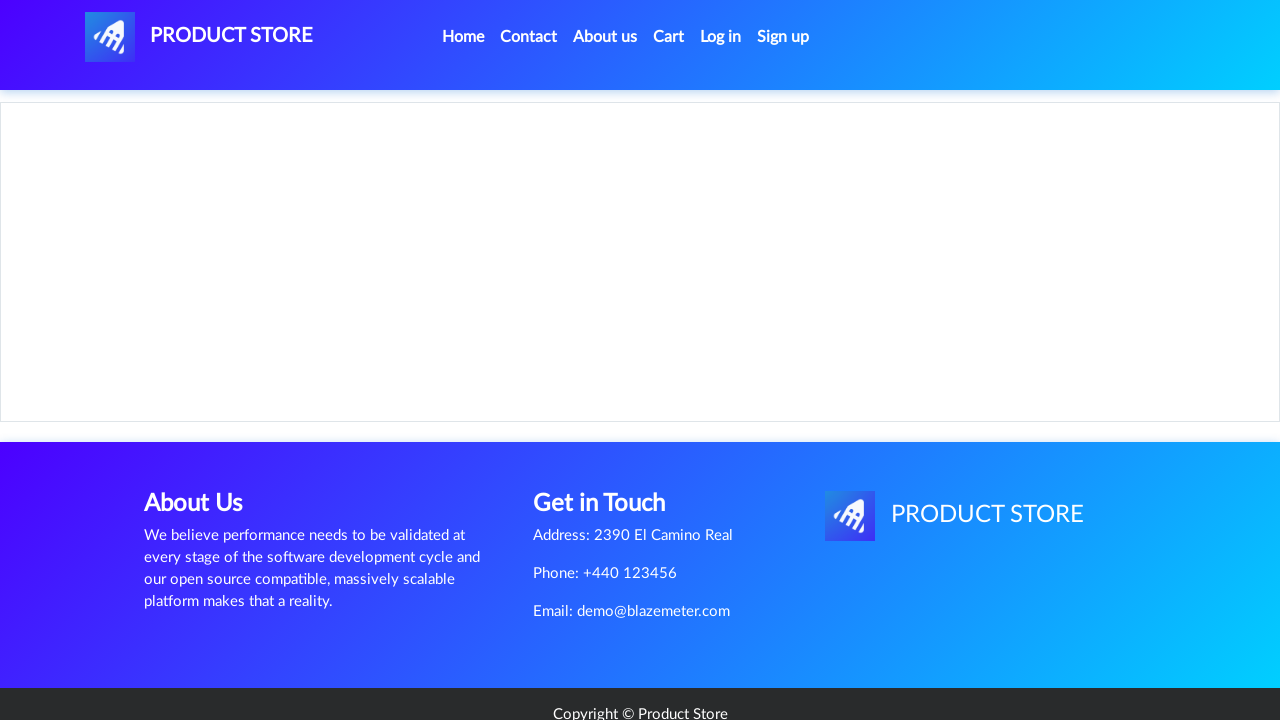

Clicked 'Add to cart' button at (610, 440) on text=Add to cart
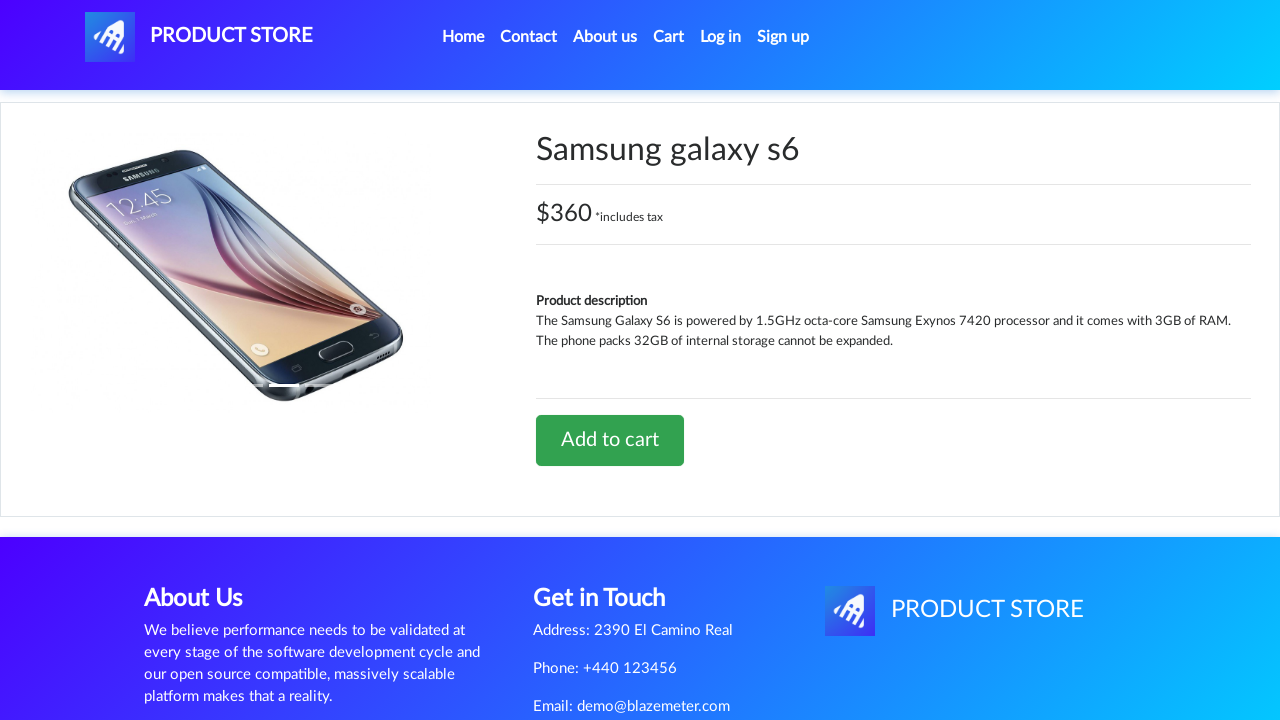

Set up dialog handler to accept confirmation alert
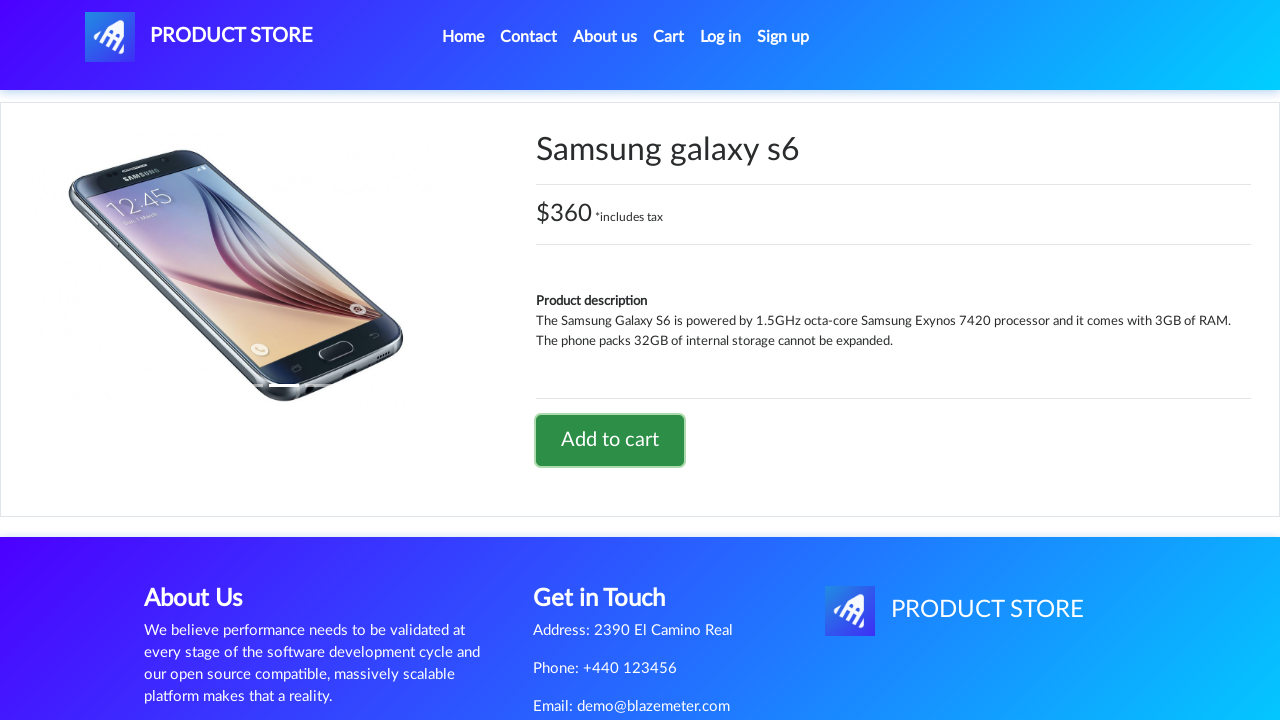

Clicked 'Cart' link to navigate to cart page at (669, 37) on text=Cart
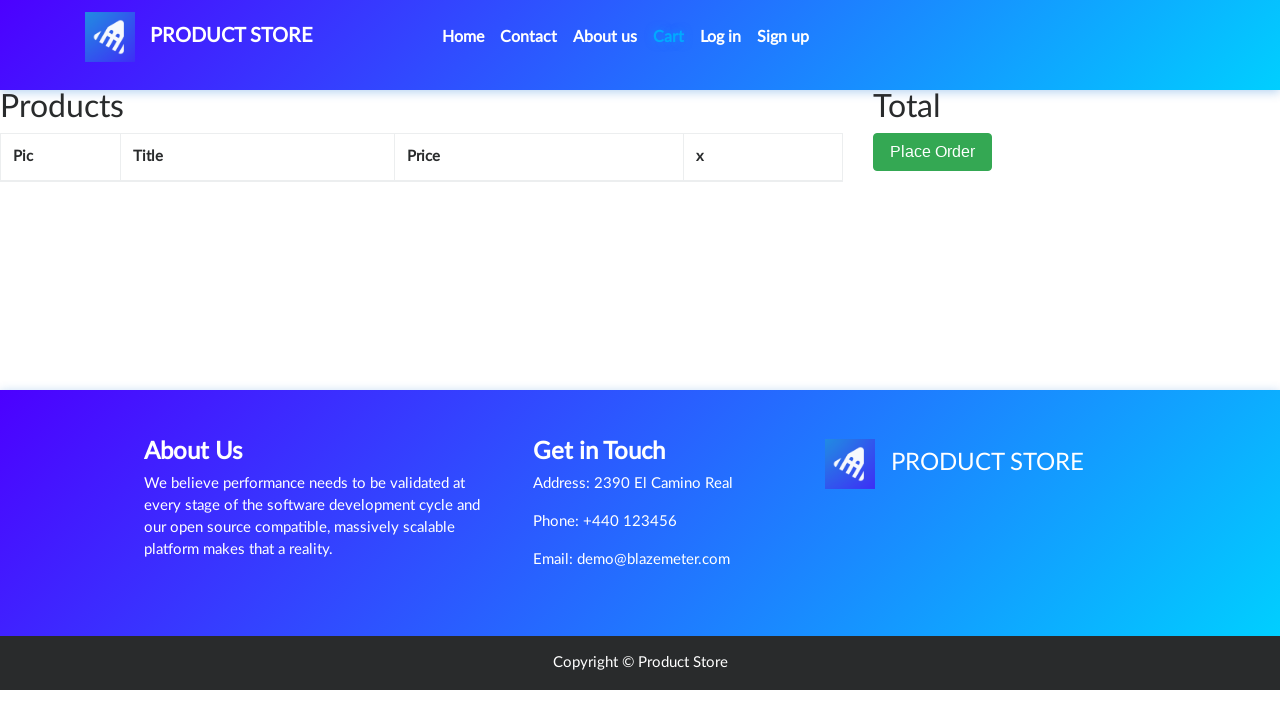

Clicked 'Delete' button to remove product from cart at (697, 205) on text=Delete
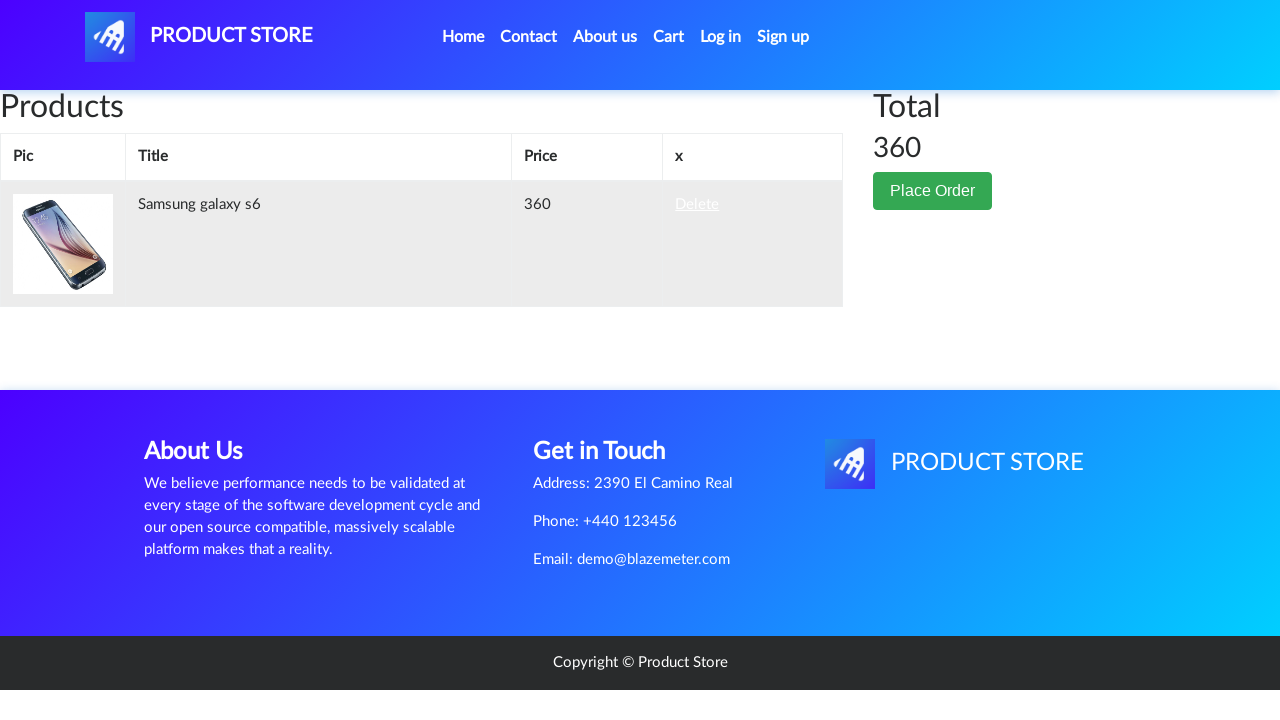

Waited for product removal animation to complete
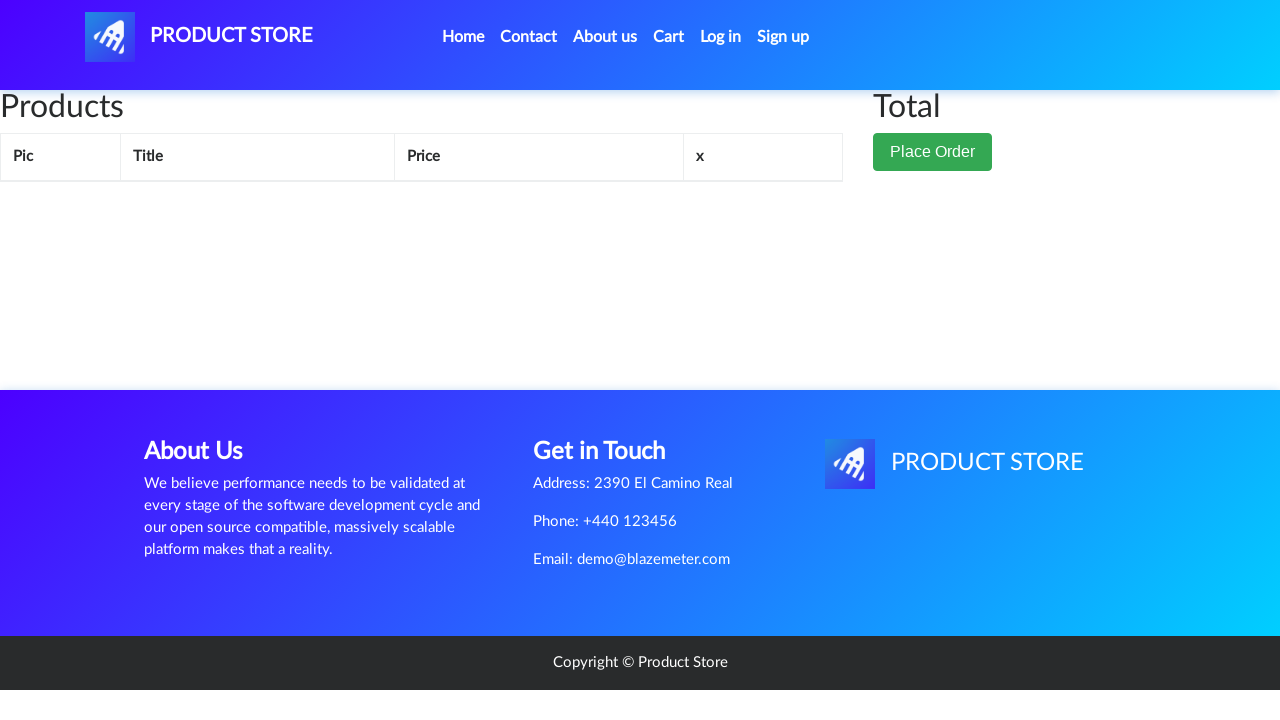

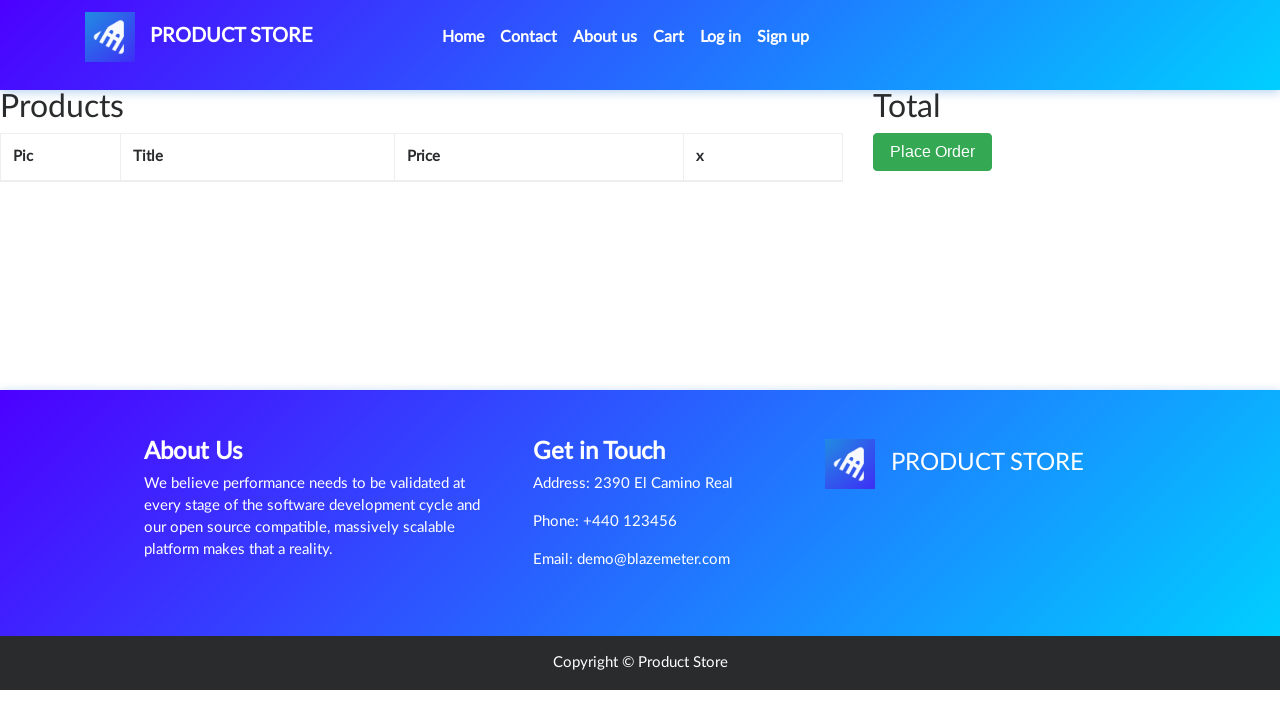